Find text input field and fill it with "Automatisierter Test"

Starting URL: https://seleniumbase.io/demo_page

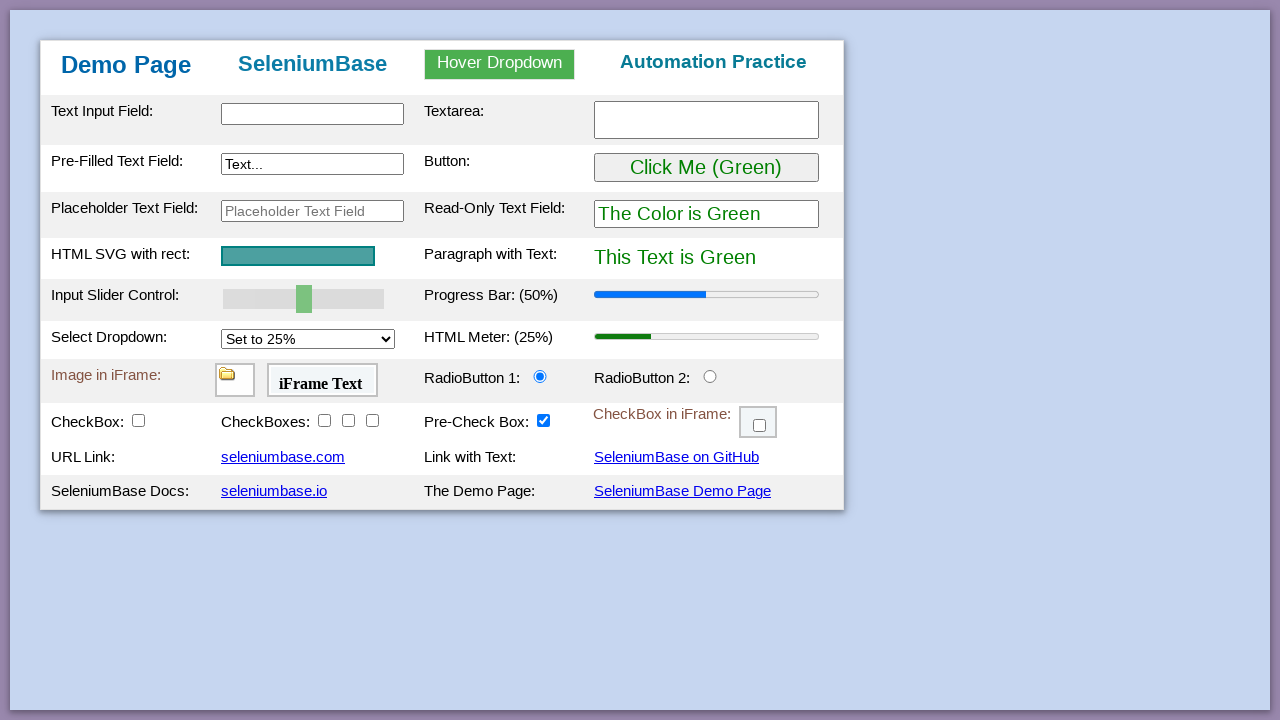

Located text input field with ID 'myTextInput'
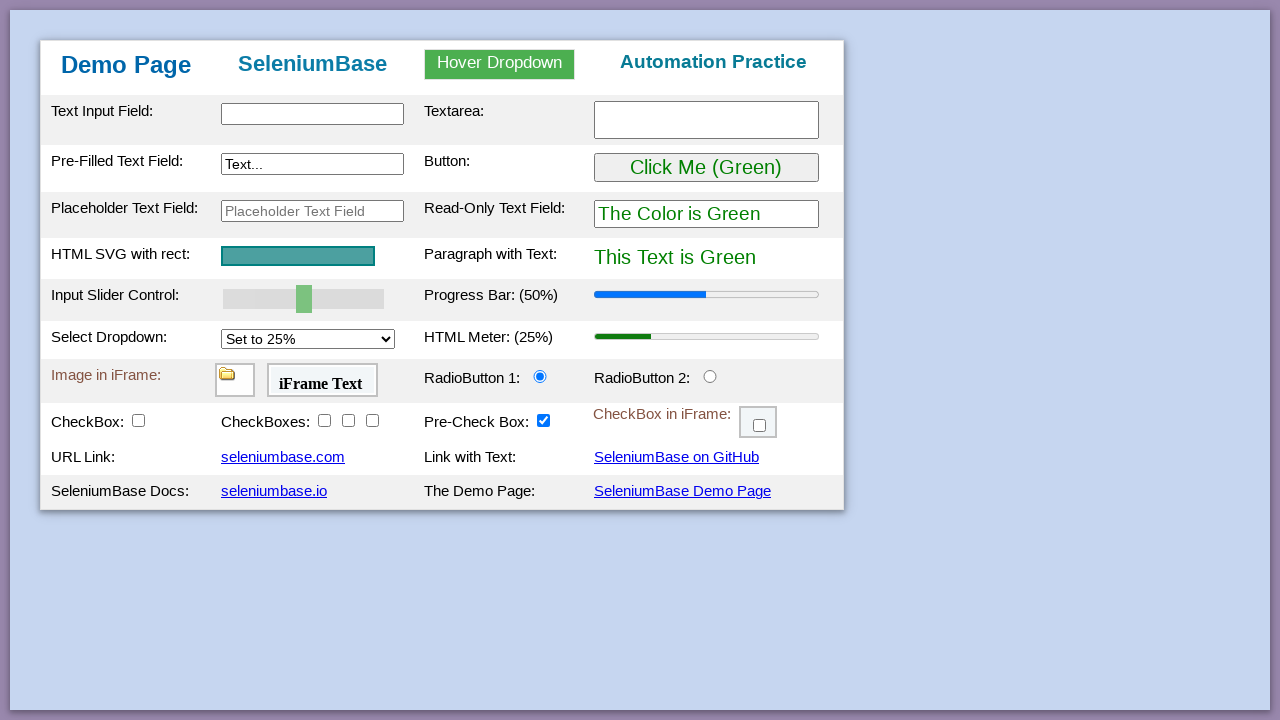

Filled text field with 'Automatisierter Test' on xpath=//input[@id='myTextInput']
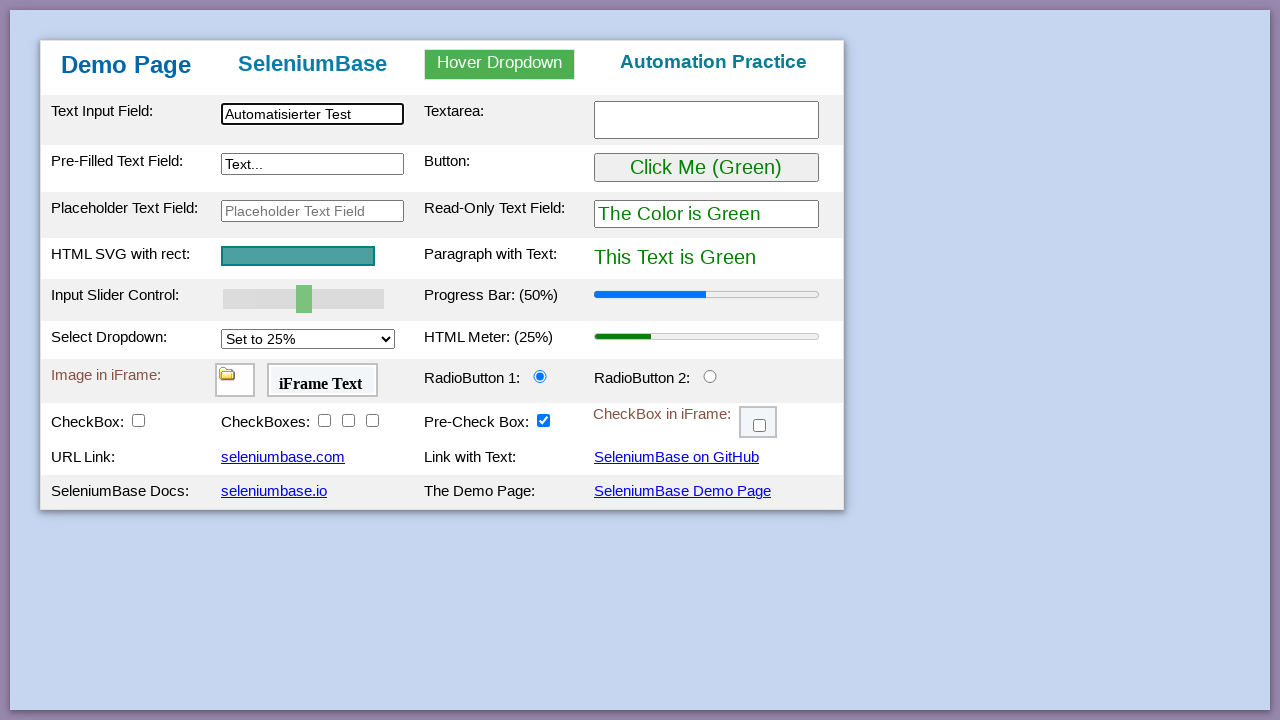

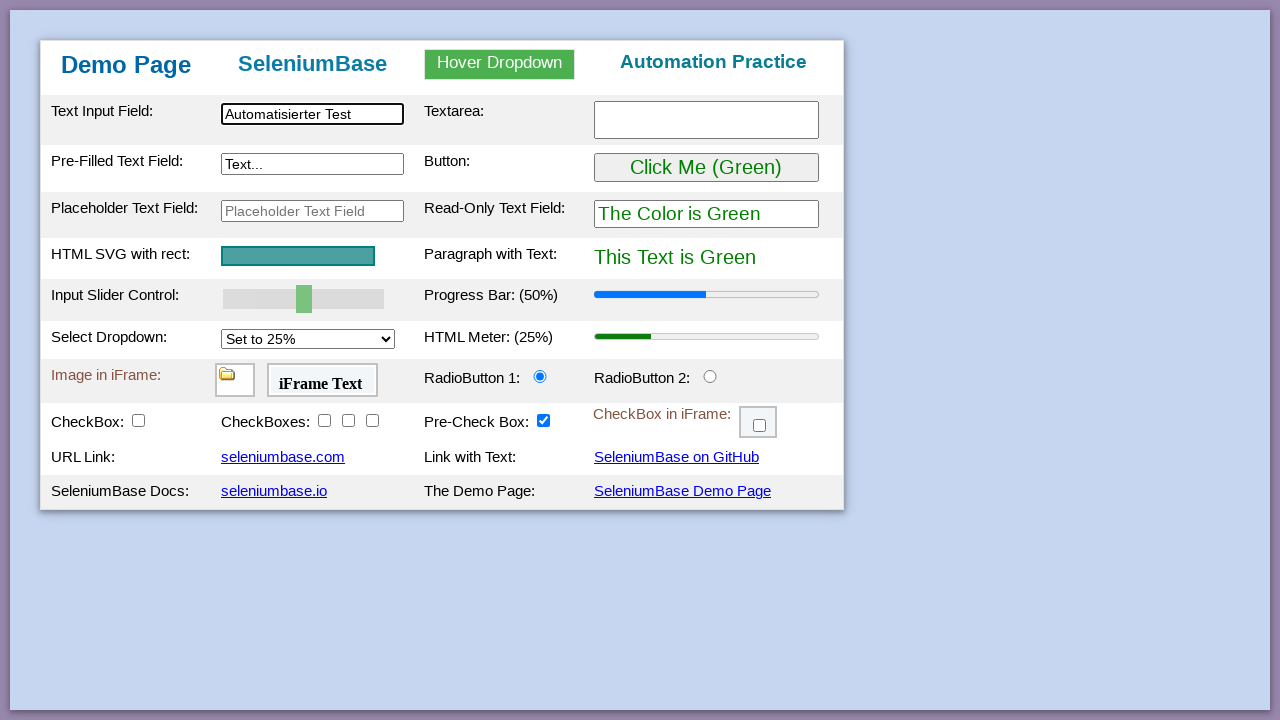